Tests mouse hover and click functionality by hovering over menu items and clicking on laptops

Starting URL: https://testautomationpractice.blogspot.com

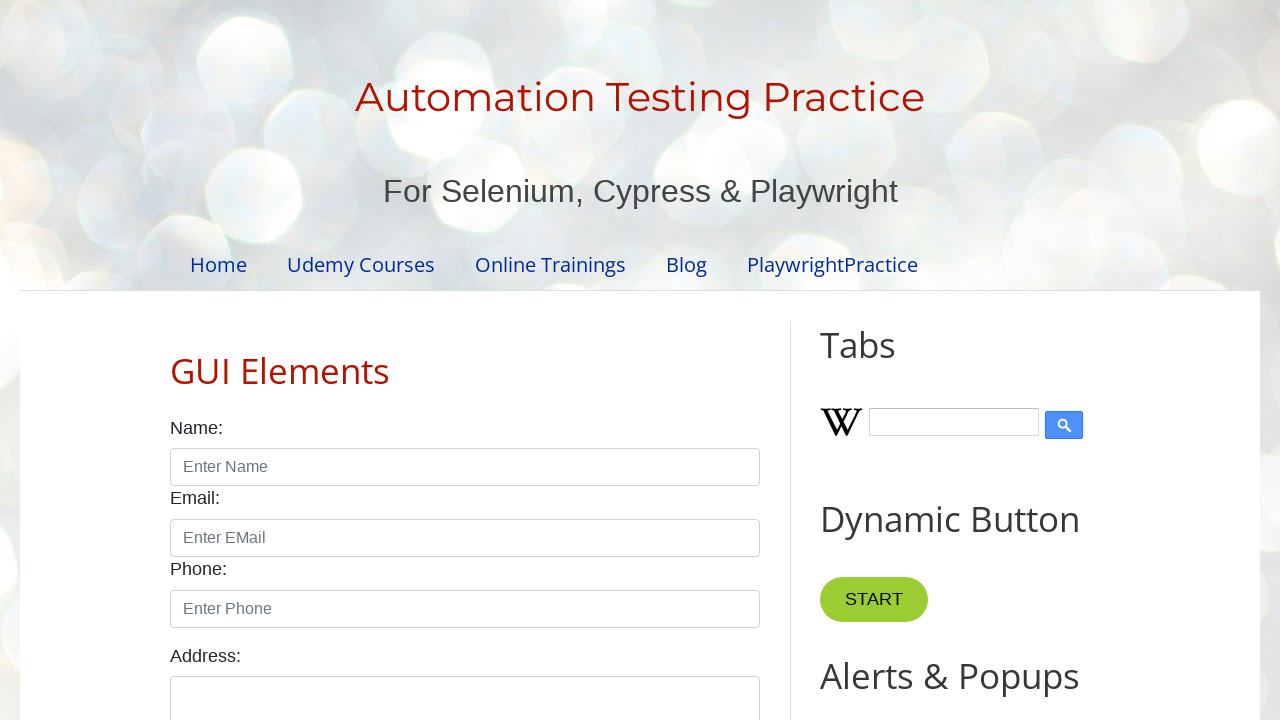

Located 'Point Me' button element
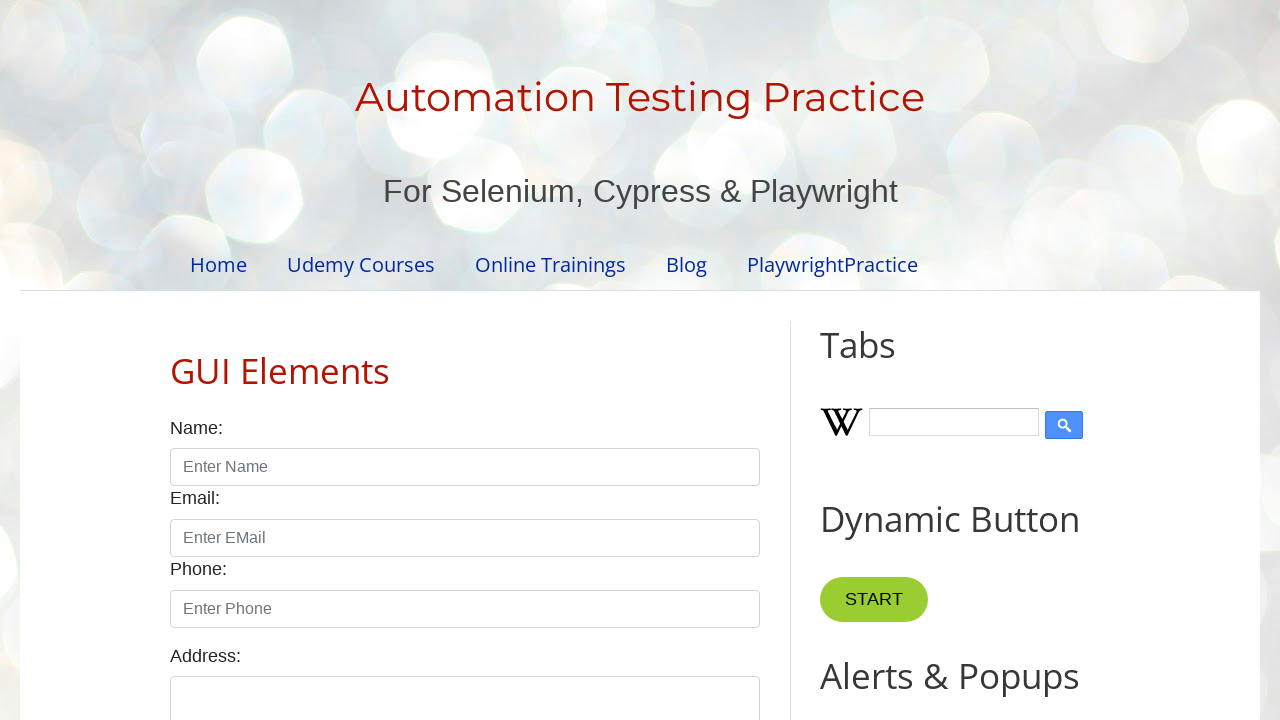

Located 'Mobiles' menu item element
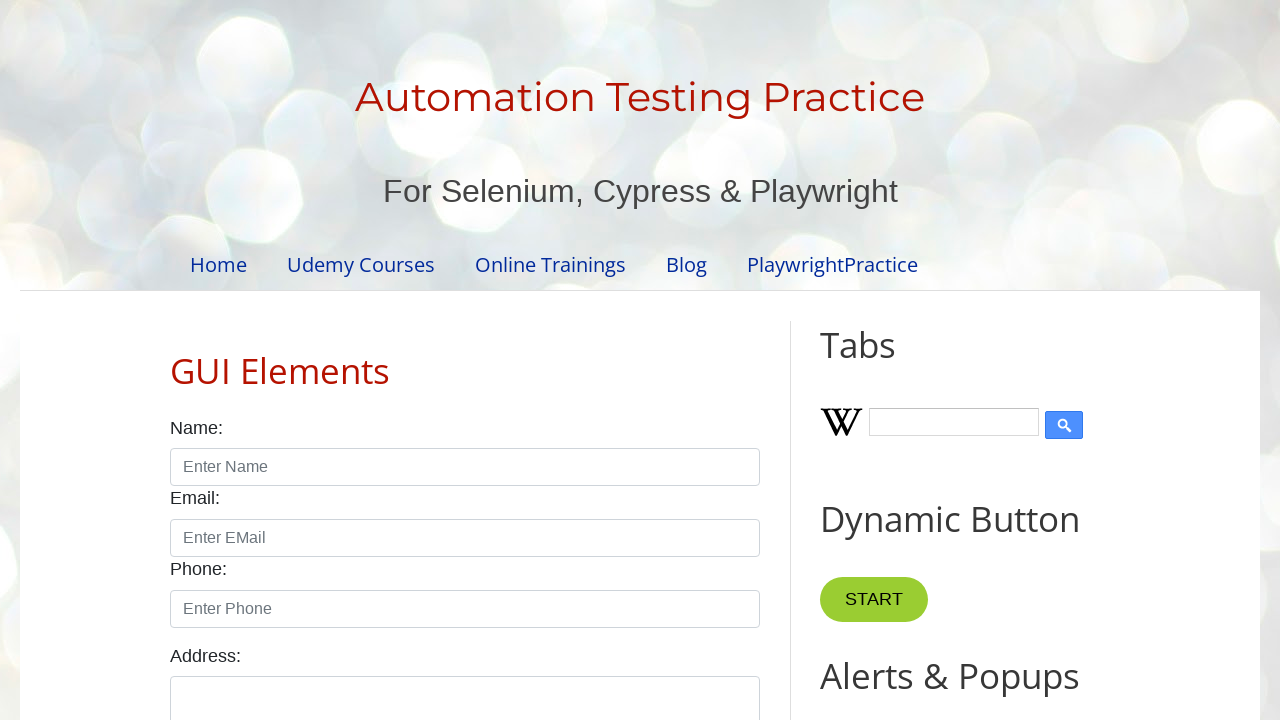

Located 'Laptops' menu item element
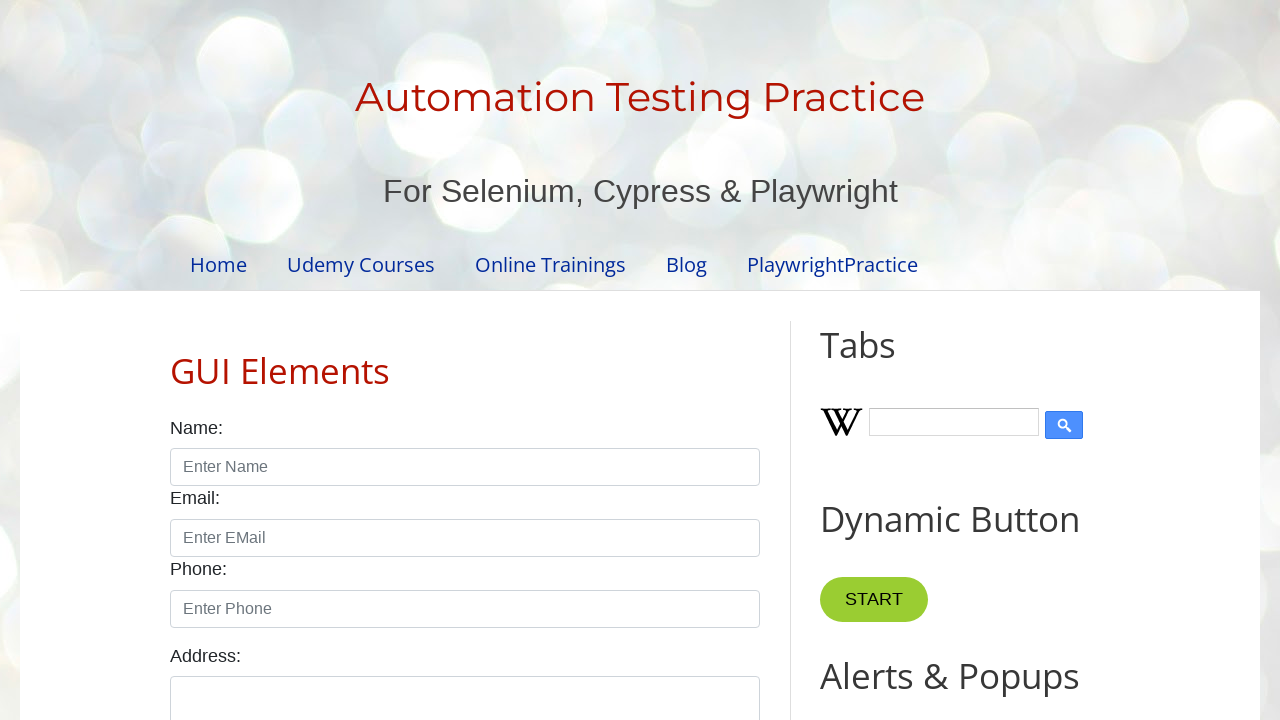

Hovered mouse over 'Point Me' button at (868, 360) on xpath=//button[text()='Point Me']
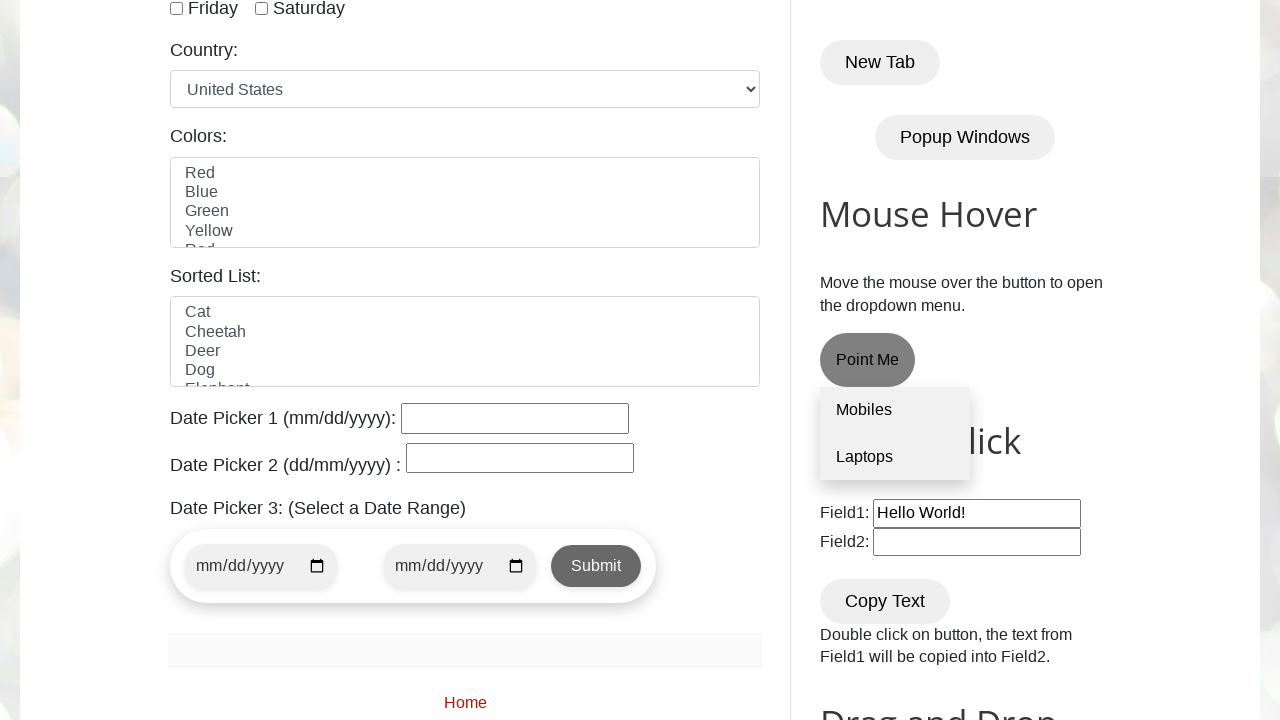

Hovered mouse over 'Mobiles' menu item at (895, 411) on xpath=//a[text()='Mobiles']
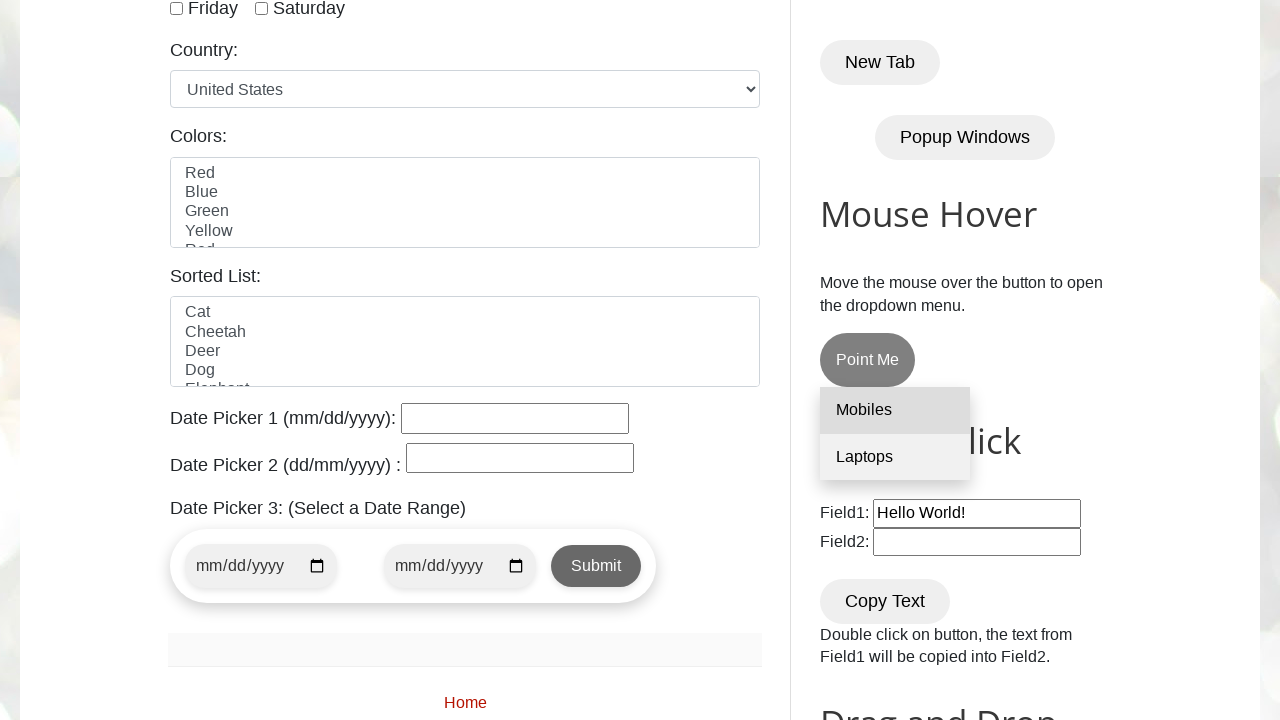

Hovered mouse over 'Point Me' button again at (868, 360) on xpath=//button[text()='Point Me']
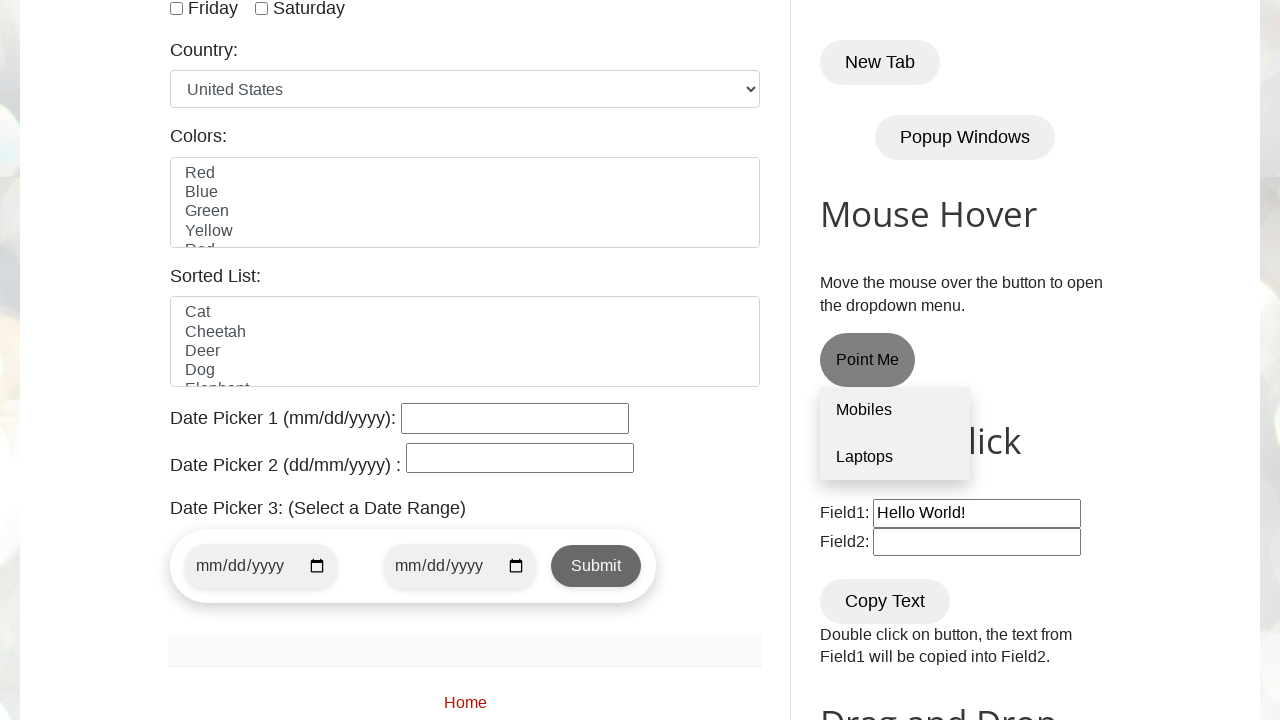

Clicked on 'Laptops' menu item at (895, 457) on xpath=//a[text()='Laptops']
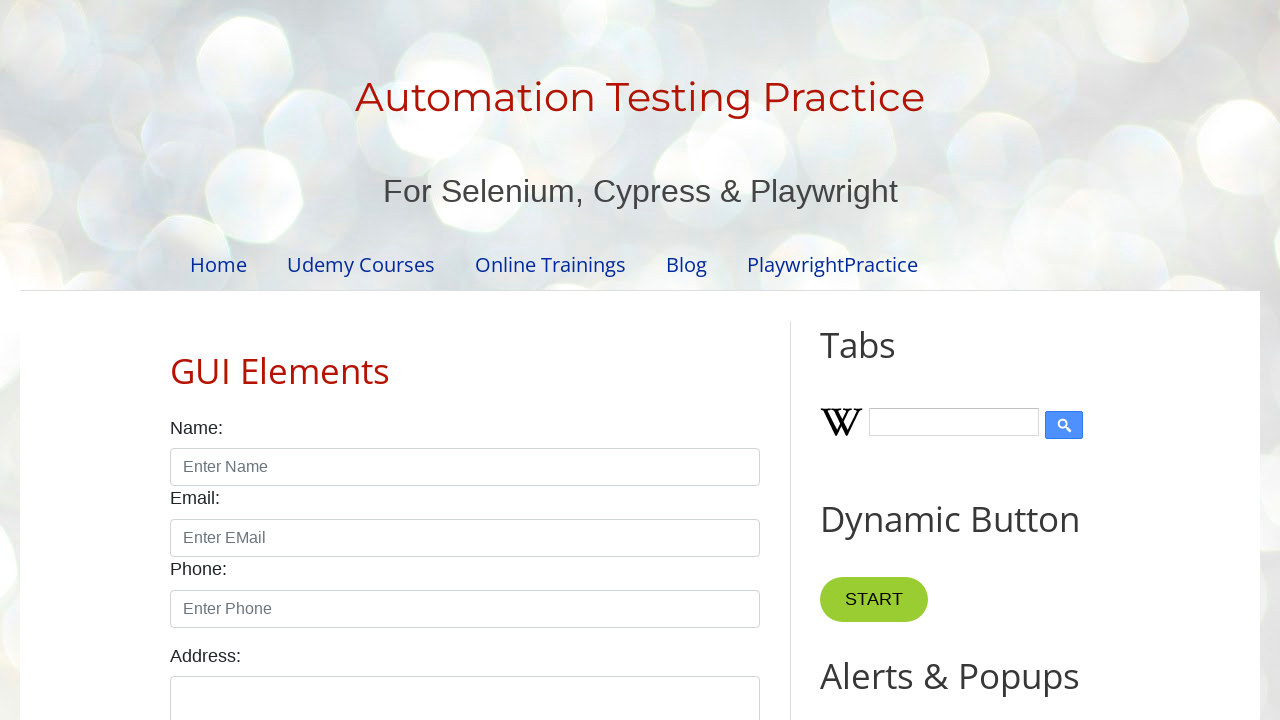

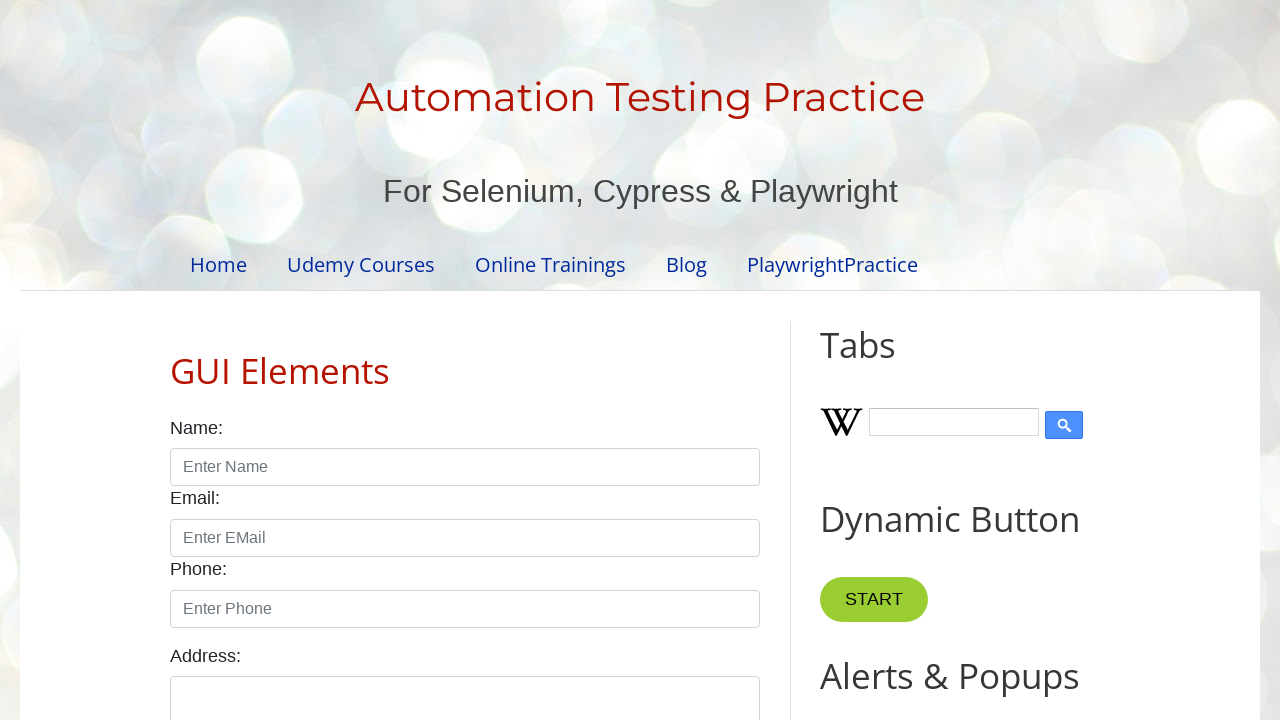